Tests adding two specific products (iPhone X and Nokia Edge) to the cart and verifies that 2 items appear in the checkout

Starting URL: https://rahulshettyacademy.com/angularpractice/shop

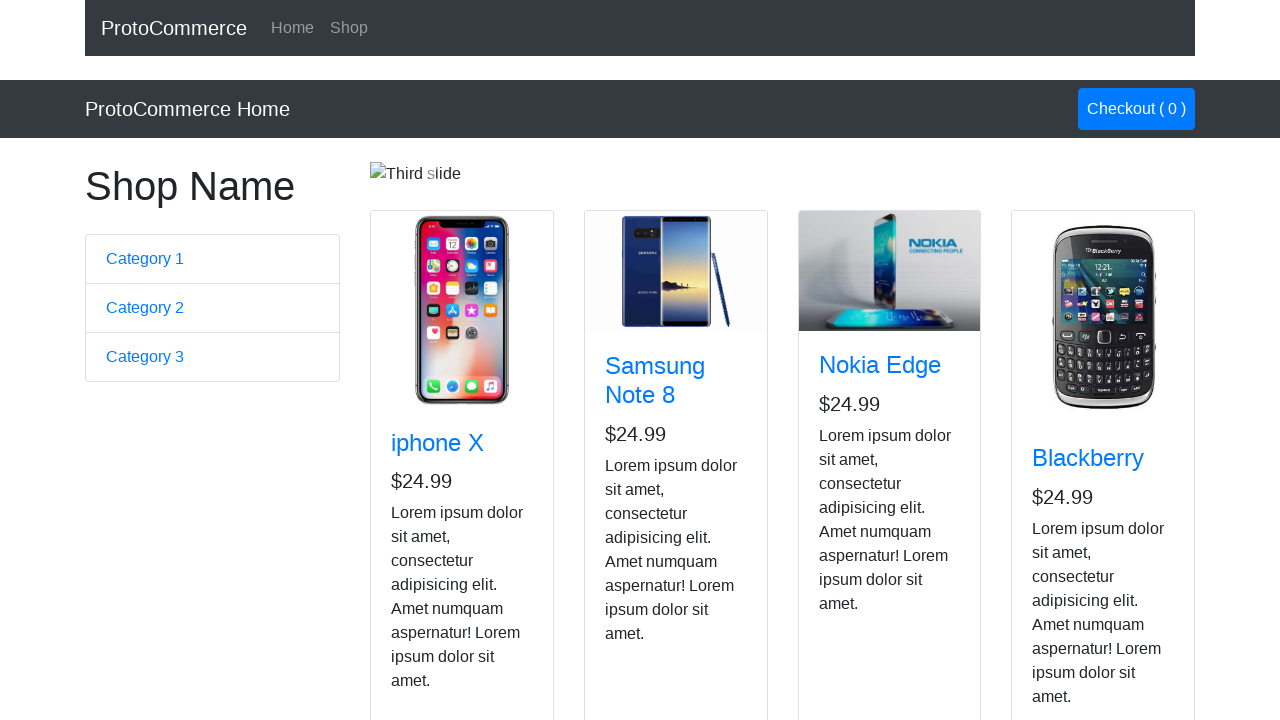

Located iPhone X product card
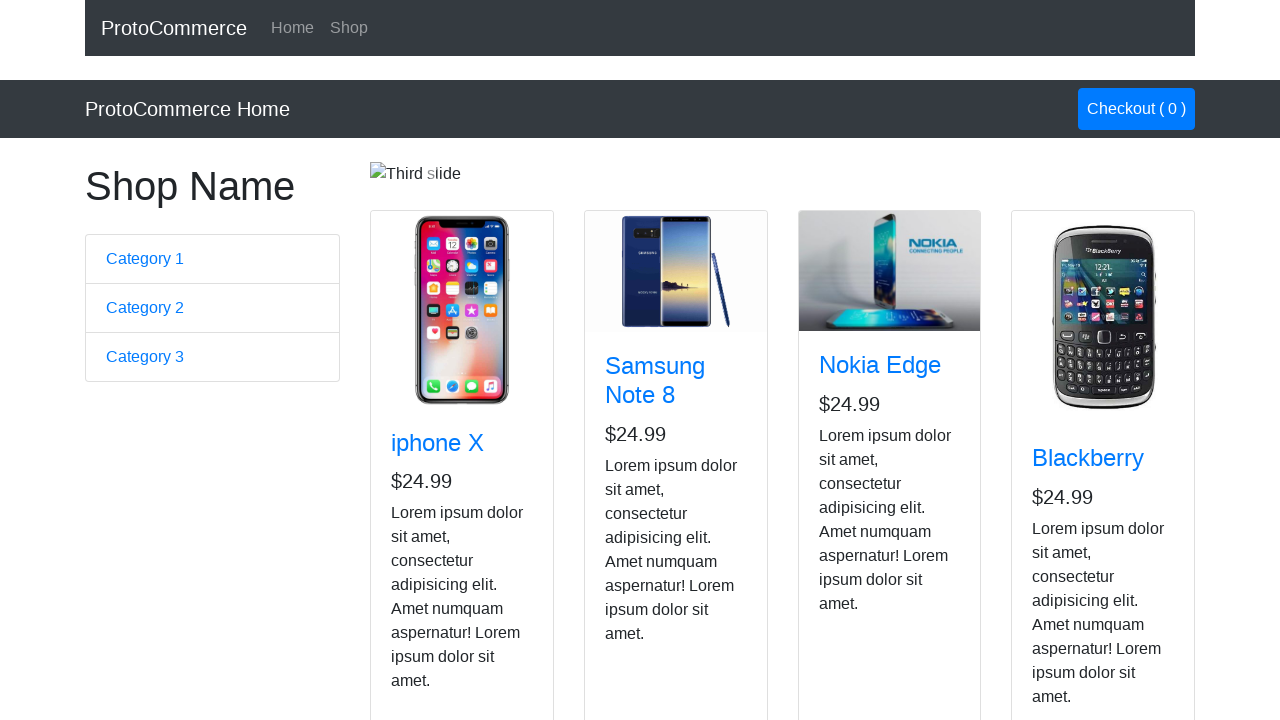

Clicked Add to Cart button for iPhone X at (427, 528) on app-card >> internal:has-text="iphone X"i >> internal:role=button
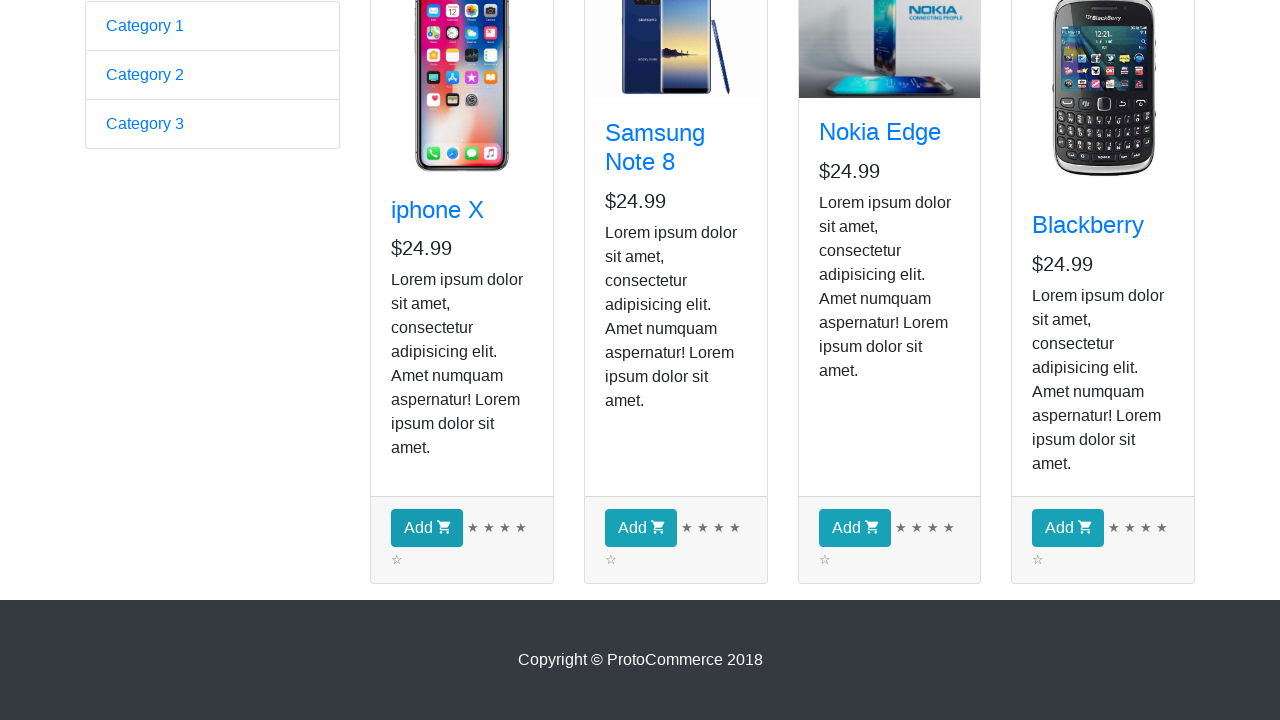

Located Nokia Edge product card
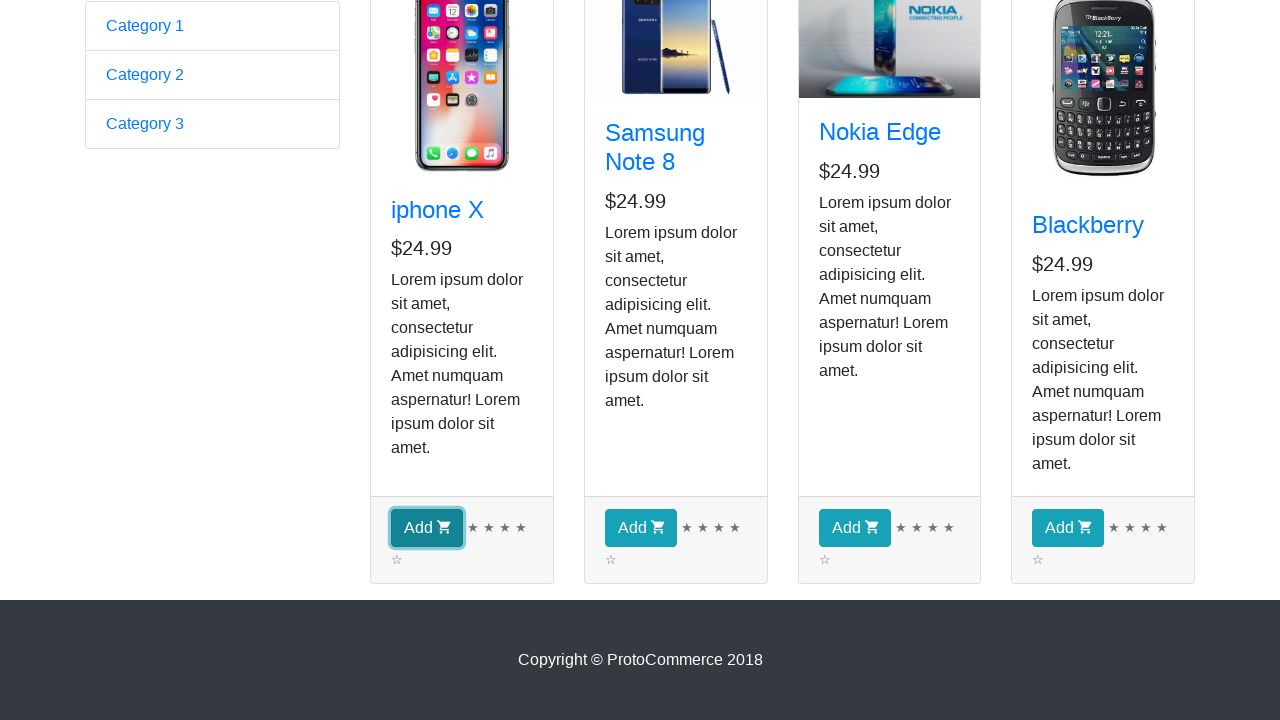

Clicked Add to Cart button for Nokia Edge at (854, 528) on app-card >> internal:has-text="Nokia Edge"i >> internal:role=button
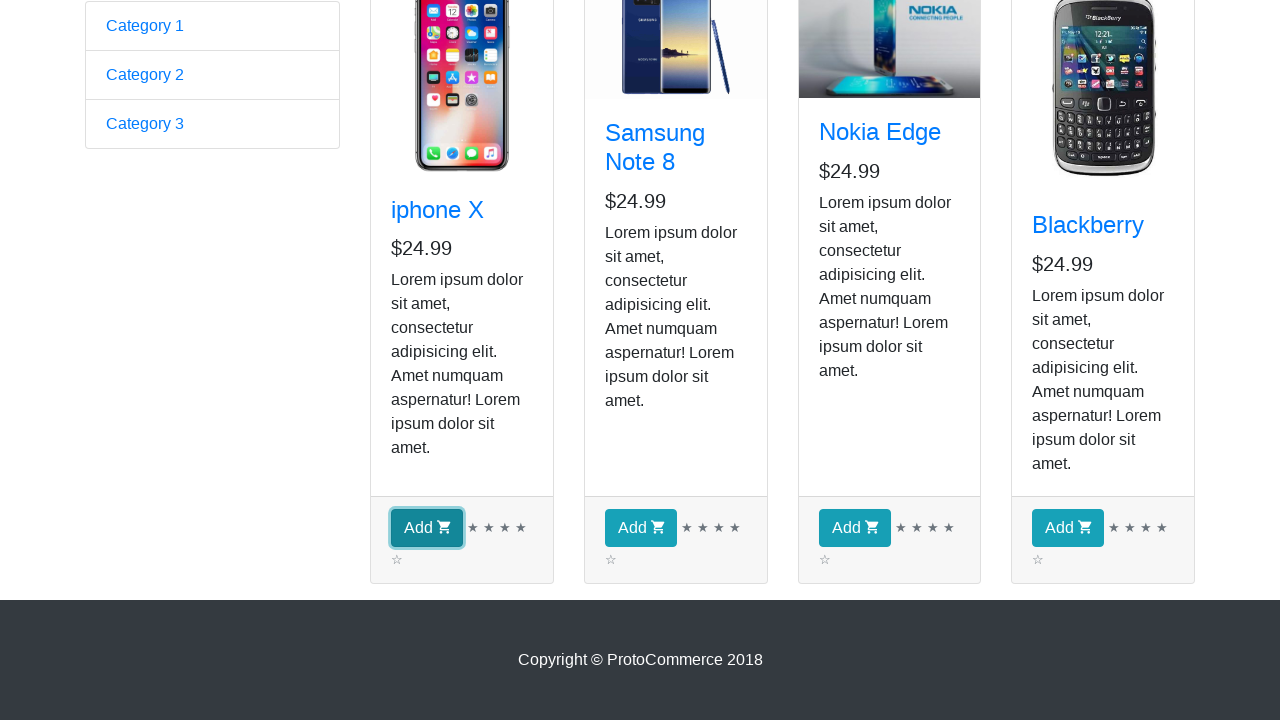

Clicked Checkout button at (1136, 109) on internal:text="Checkout"i
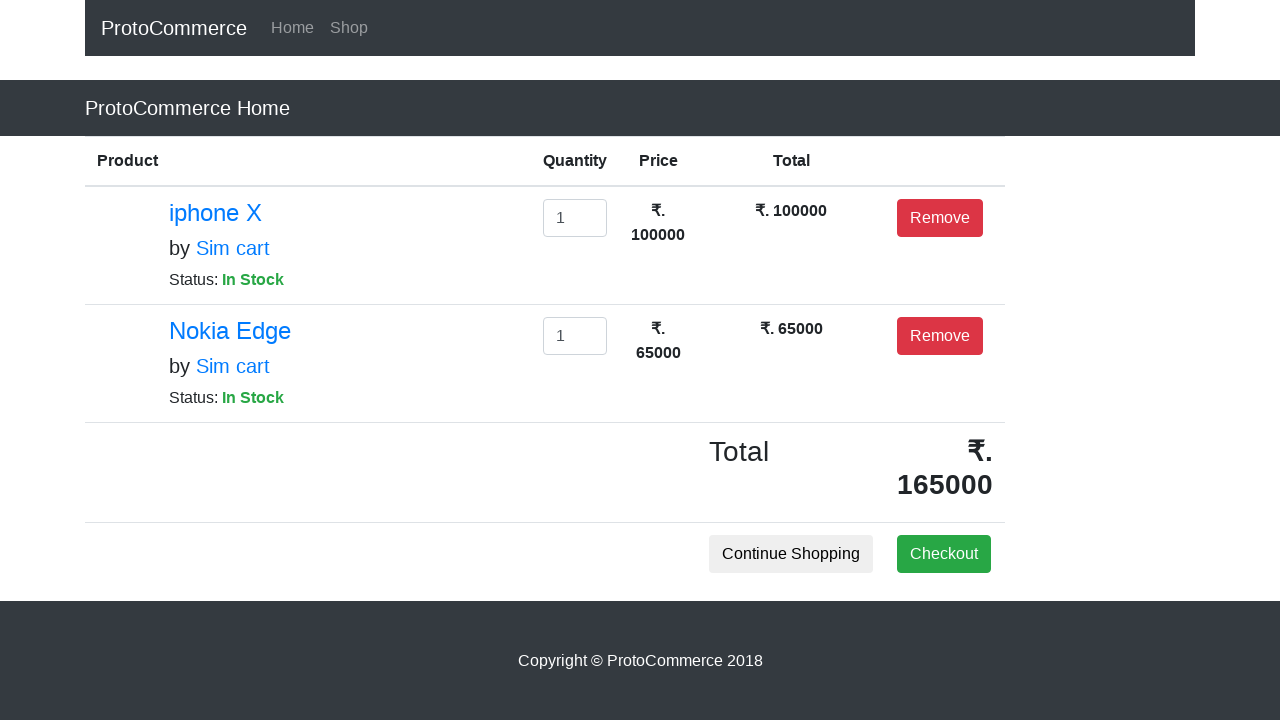

Verified 2 items appear in cart checkout
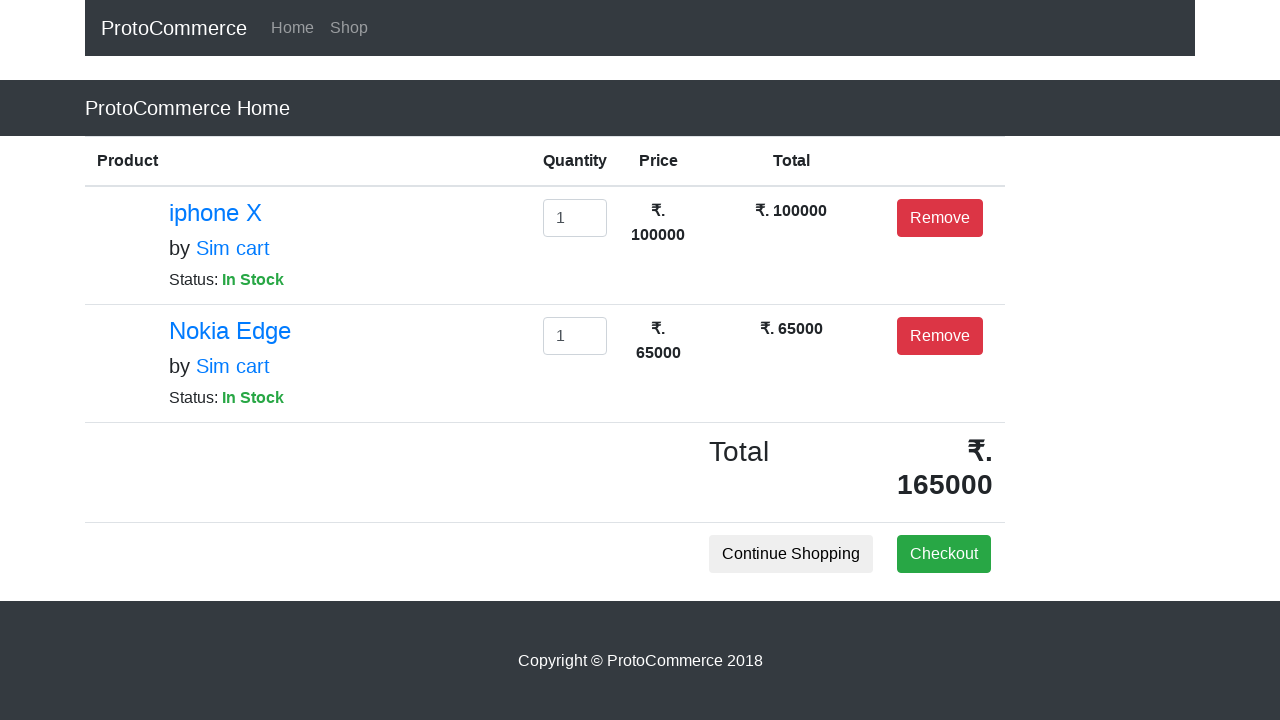

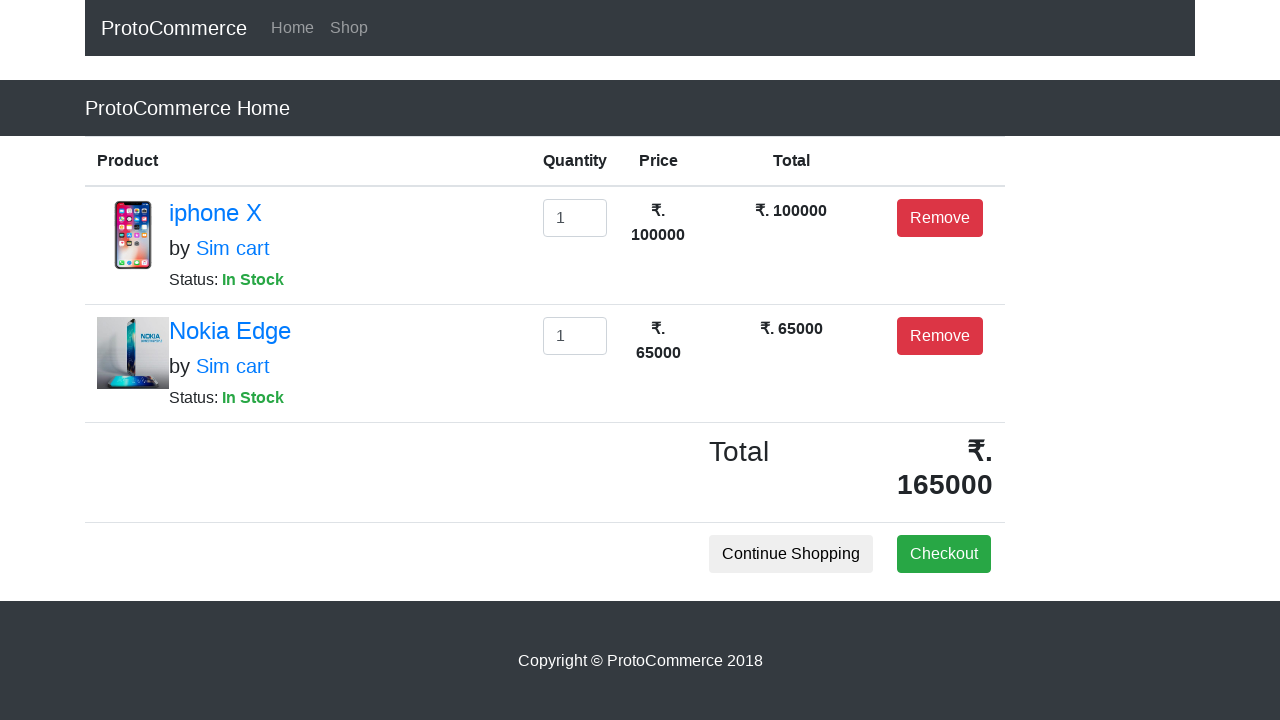